Tests number input field functionality by entering a value and using arrow keys to increment and decrement the value

Starting URL: http://the-internet.herokuapp.com/inputs

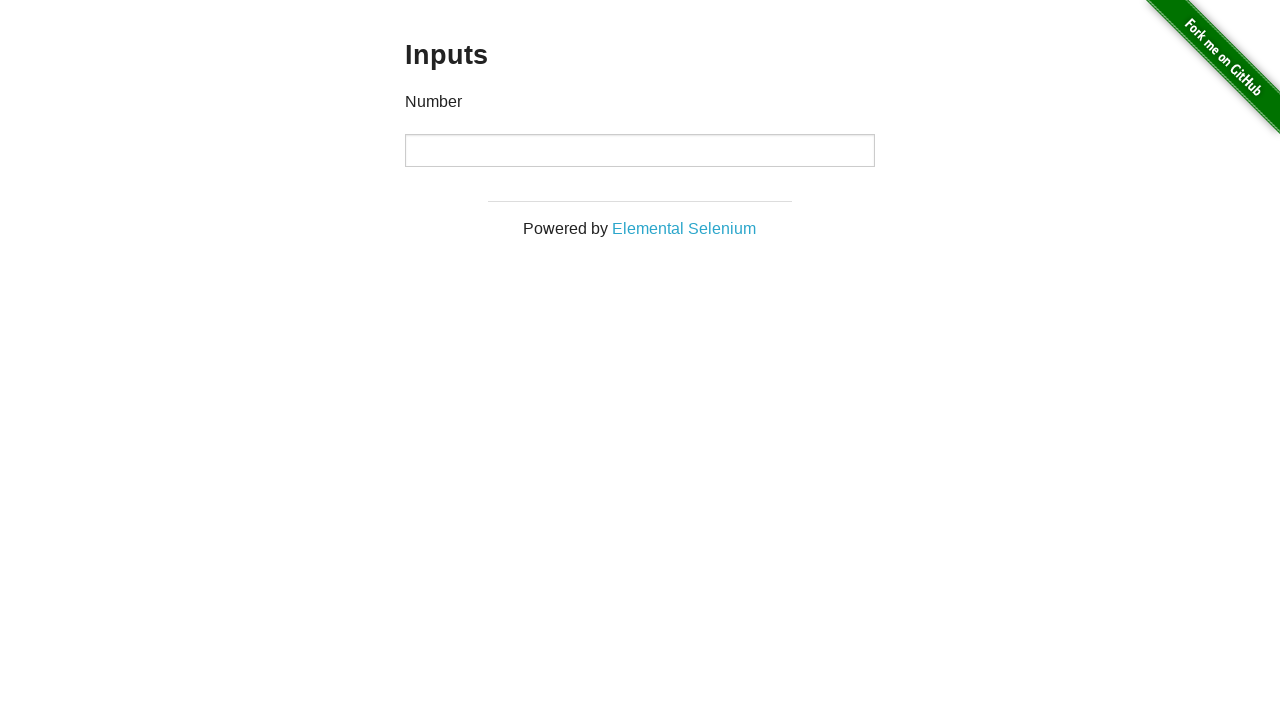

Filled number input field with value '10' on xpath=//*[@id="content"]/div/div/div/input
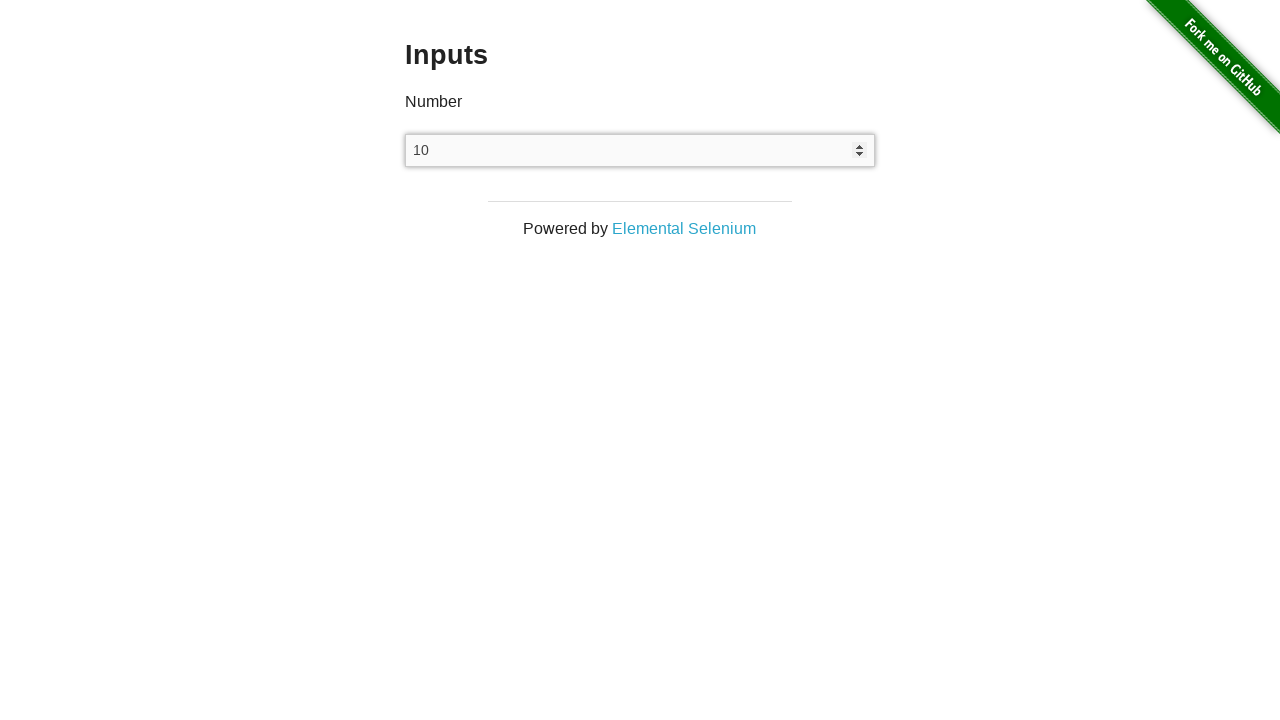

Pressed ArrowUp to increment the value on xpath=//*[@id="content"]/div/div/div/input
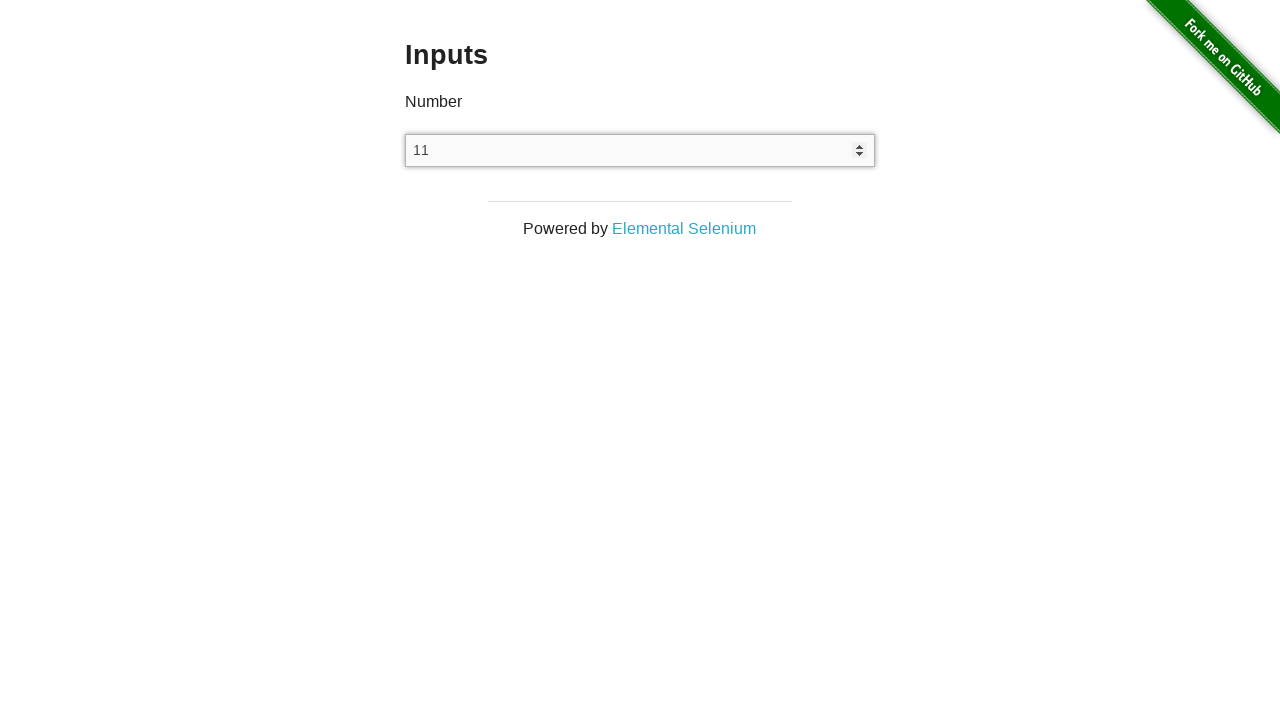

Pressed ArrowDown to decrement the value (iteration 1/10) on xpath=//*[@id="content"]/div/div/div/input
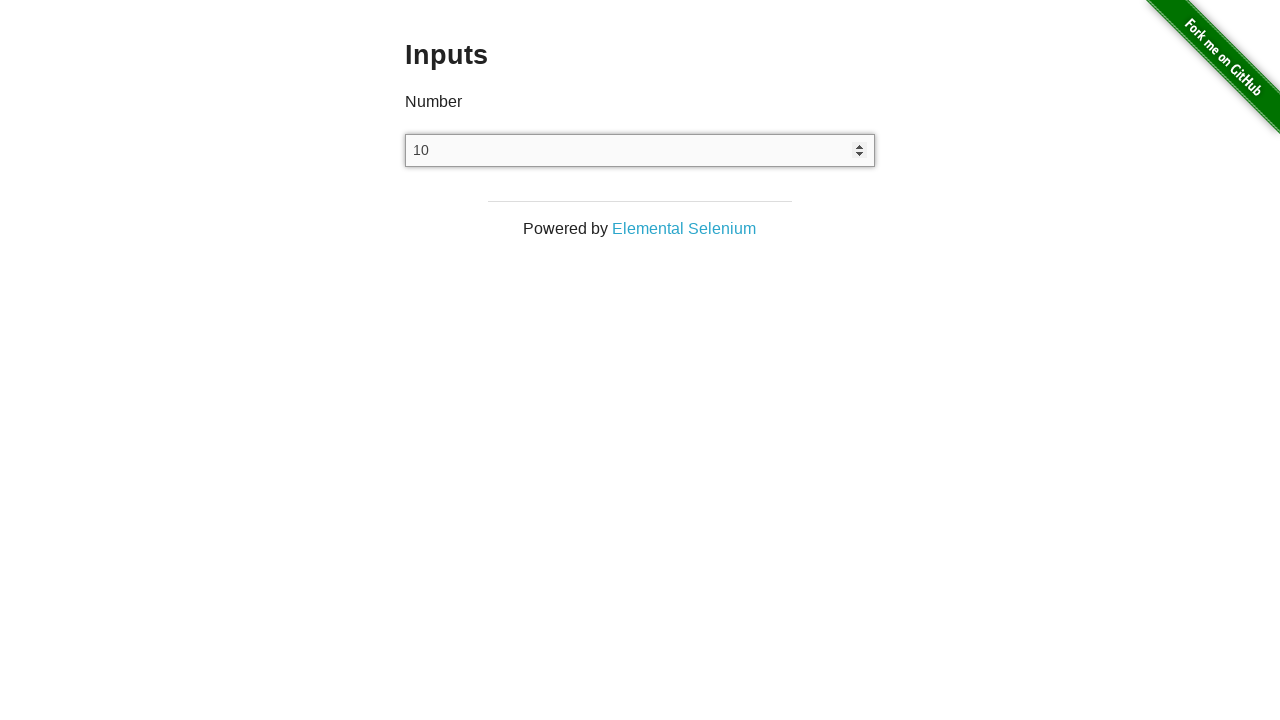

Pressed ArrowDown to decrement the value (iteration 2/10) on xpath=//*[@id="content"]/div/div/div/input
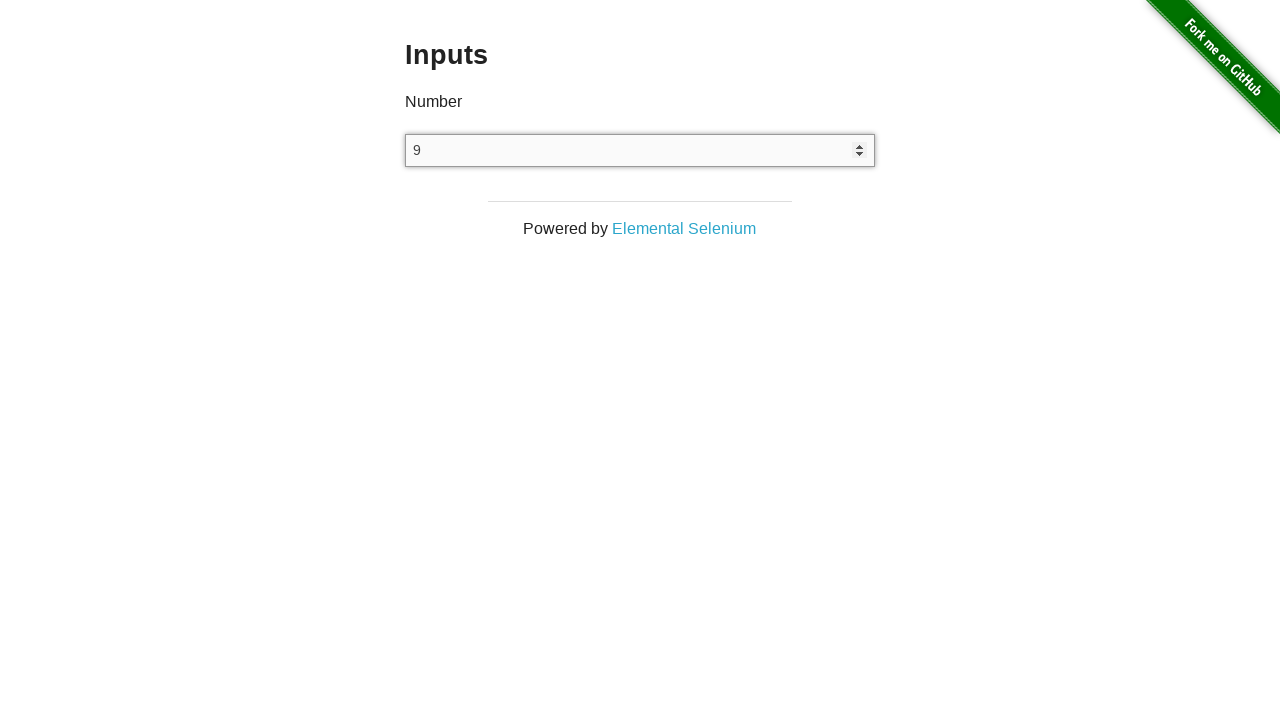

Pressed ArrowDown to decrement the value (iteration 3/10) on xpath=//*[@id="content"]/div/div/div/input
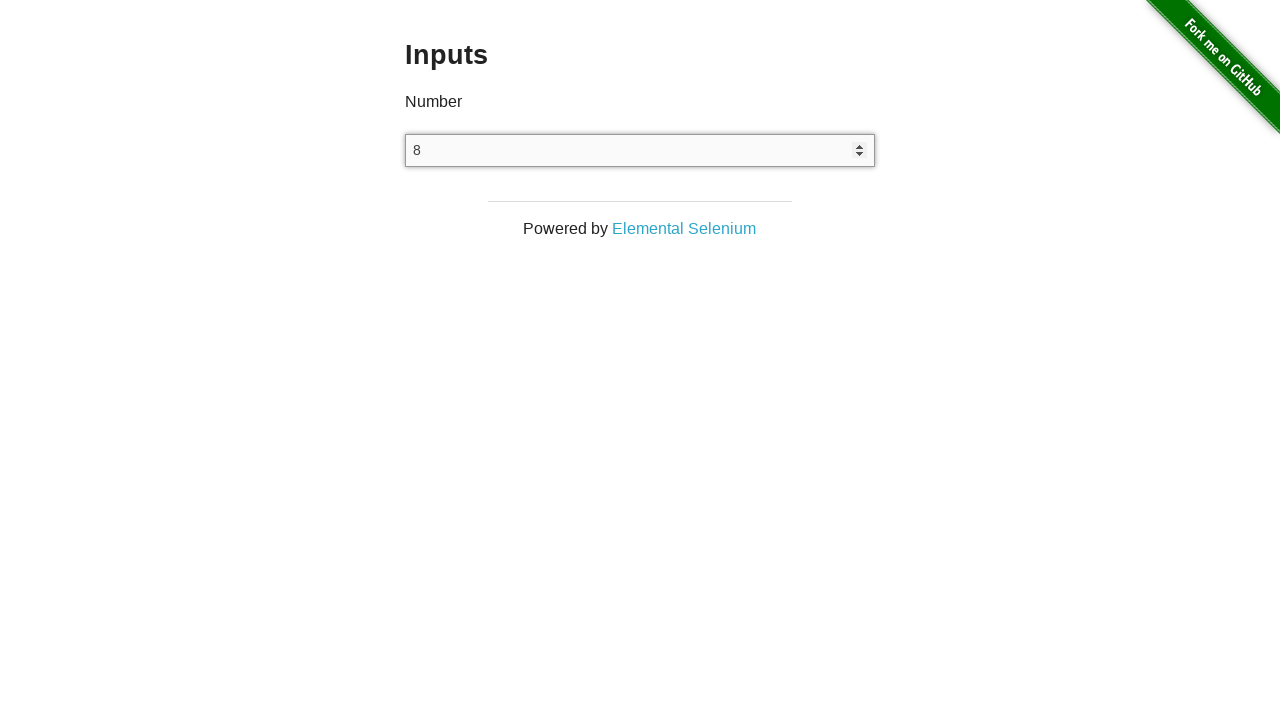

Pressed ArrowDown to decrement the value (iteration 4/10) on xpath=//*[@id="content"]/div/div/div/input
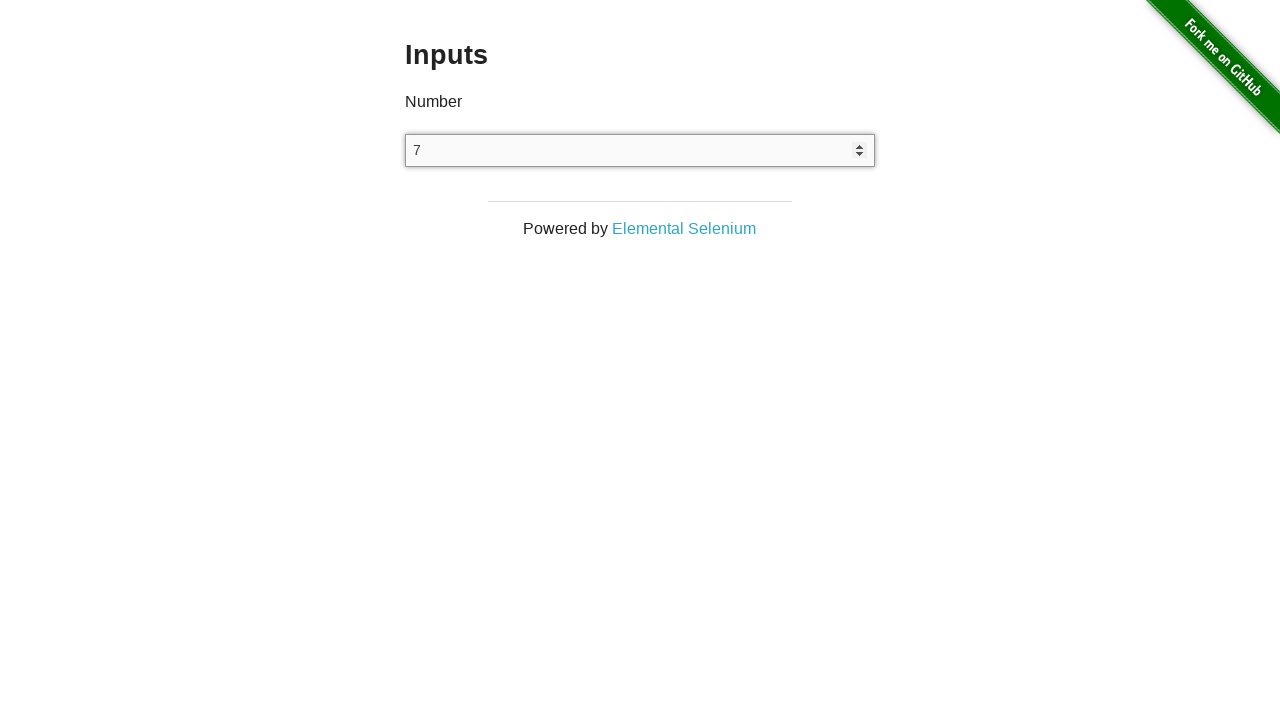

Pressed ArrowDown to decrement the value (iteration 5/10) on xpath=//*[@id="content"]/div/div/div/input
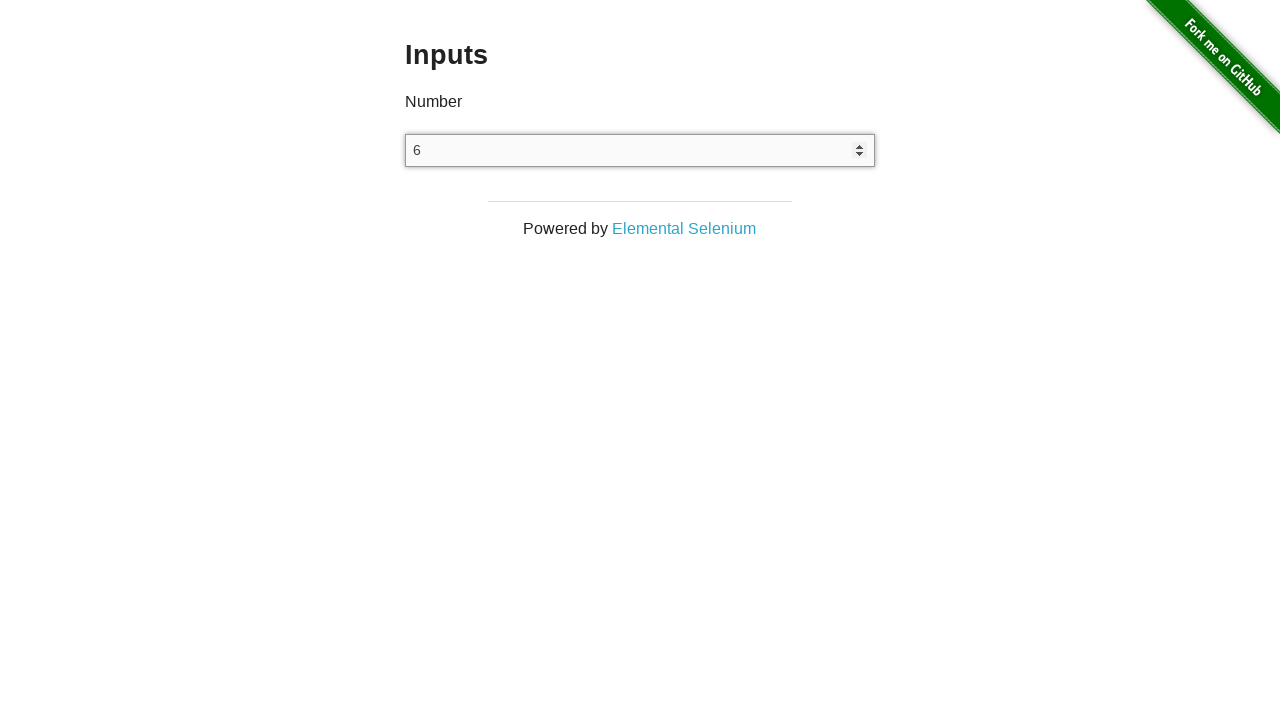

Pressed ArrowDown to decrement the value (iteration 6/10) on xpath=//*[@id="content"]/div/div/div/input
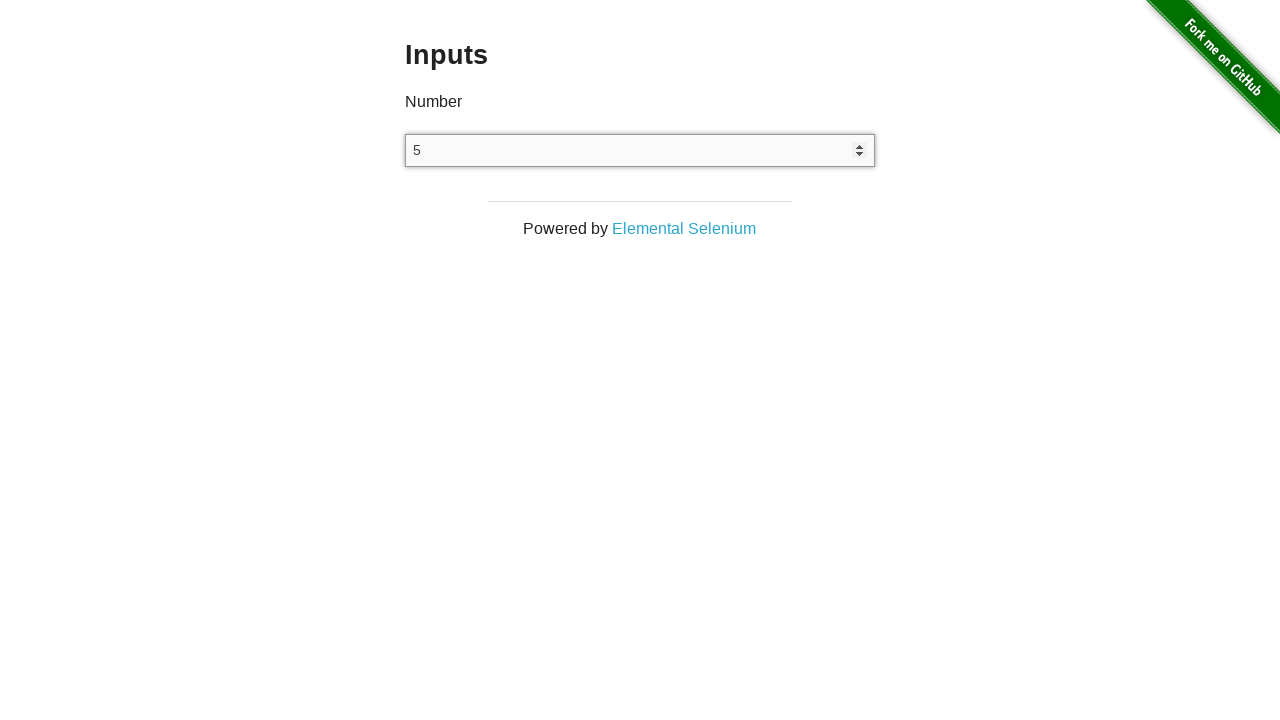

Pressed ArrowDown to decrement the value (iteration 7/10) on xpath=//*[@id="content"]/div/div/div/input
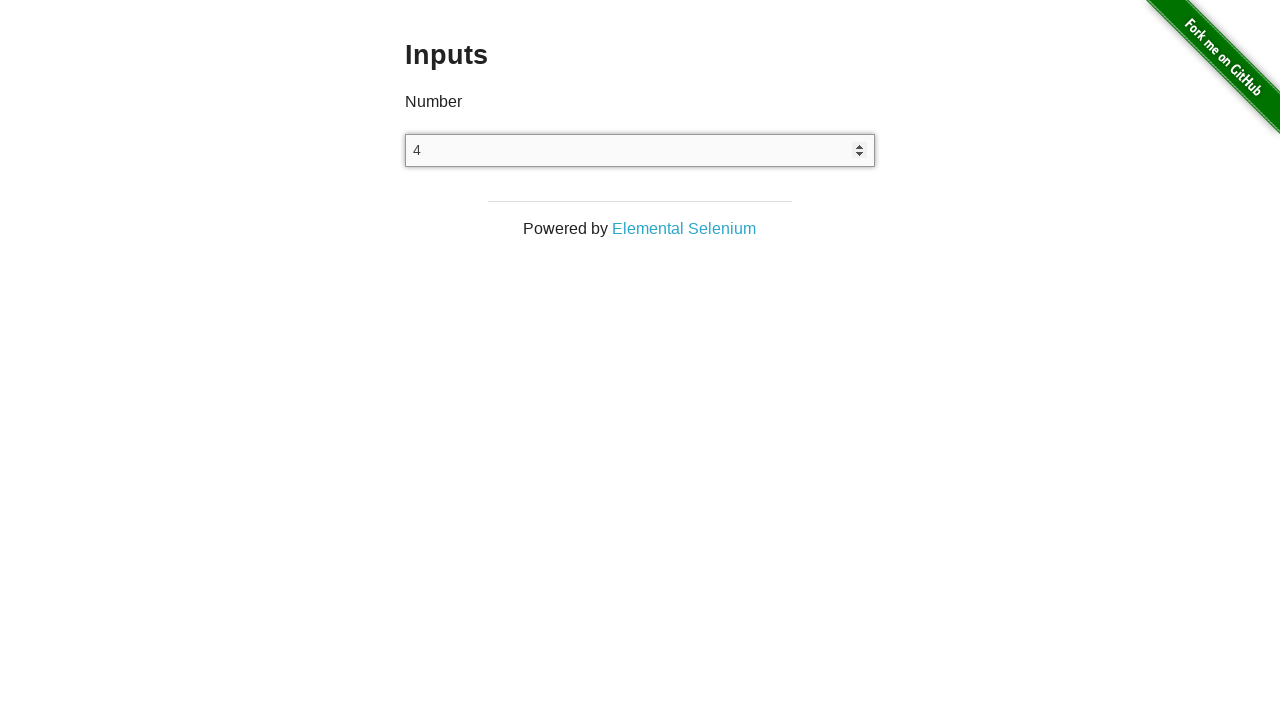

Pressed ArrowDown to decrement the value (iteration 8/10) on xpath=//*[@id="content"]/div/div/div/input
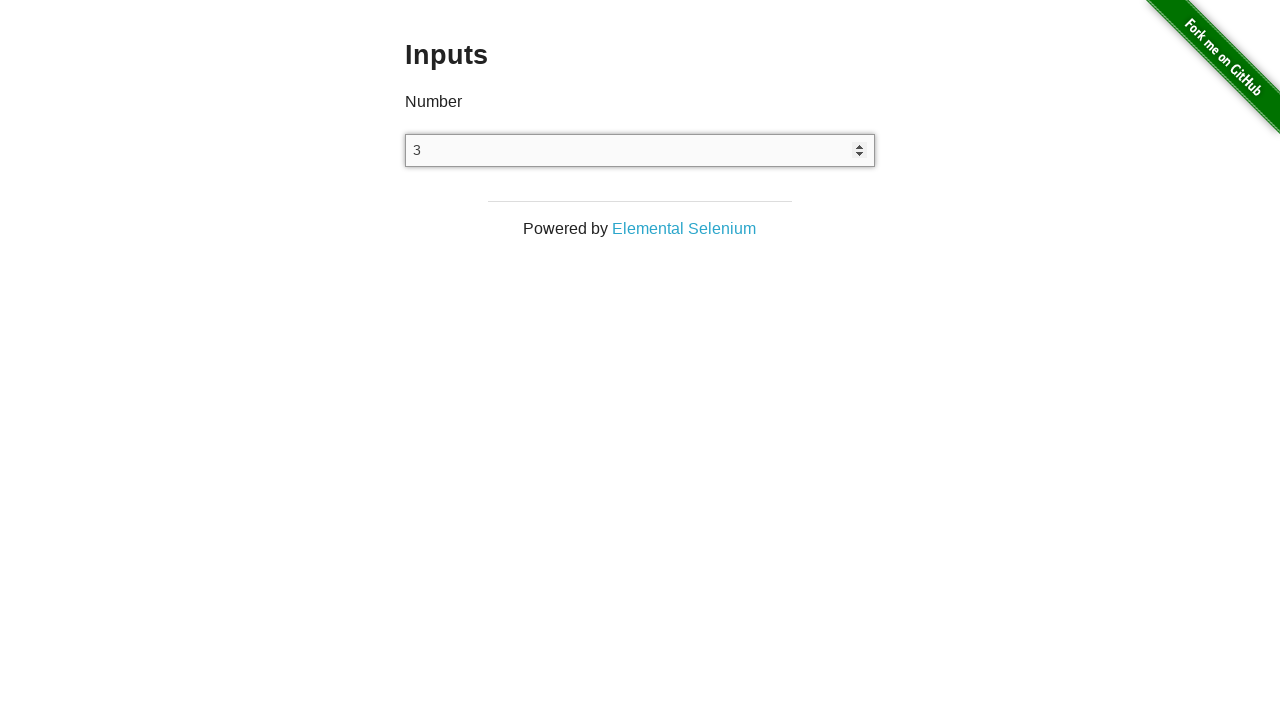

Pressed ArrowDown to decrement the value (iteration 9/10) on xpath=//*[@id="content"]/div/div/div/input
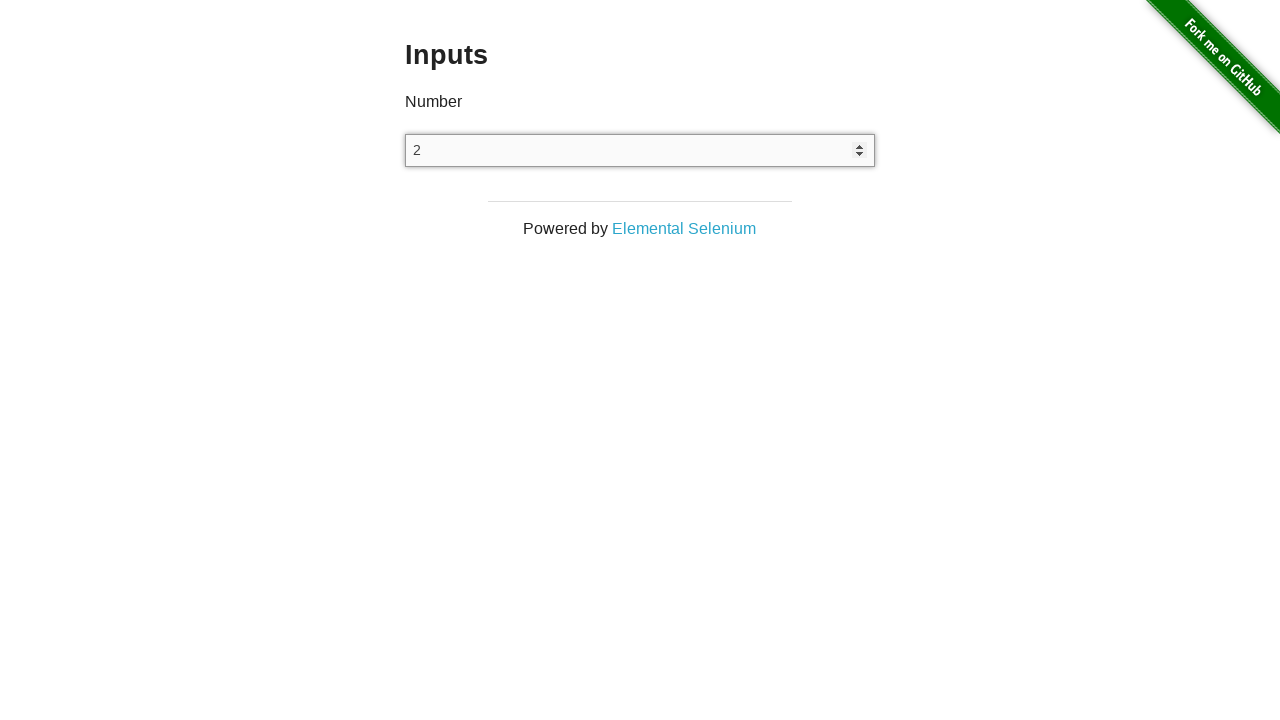

Pressed ArrowDown to decrement the value (iteration 10/10) on xpath=//*[@id="content"]/div/div/div/input
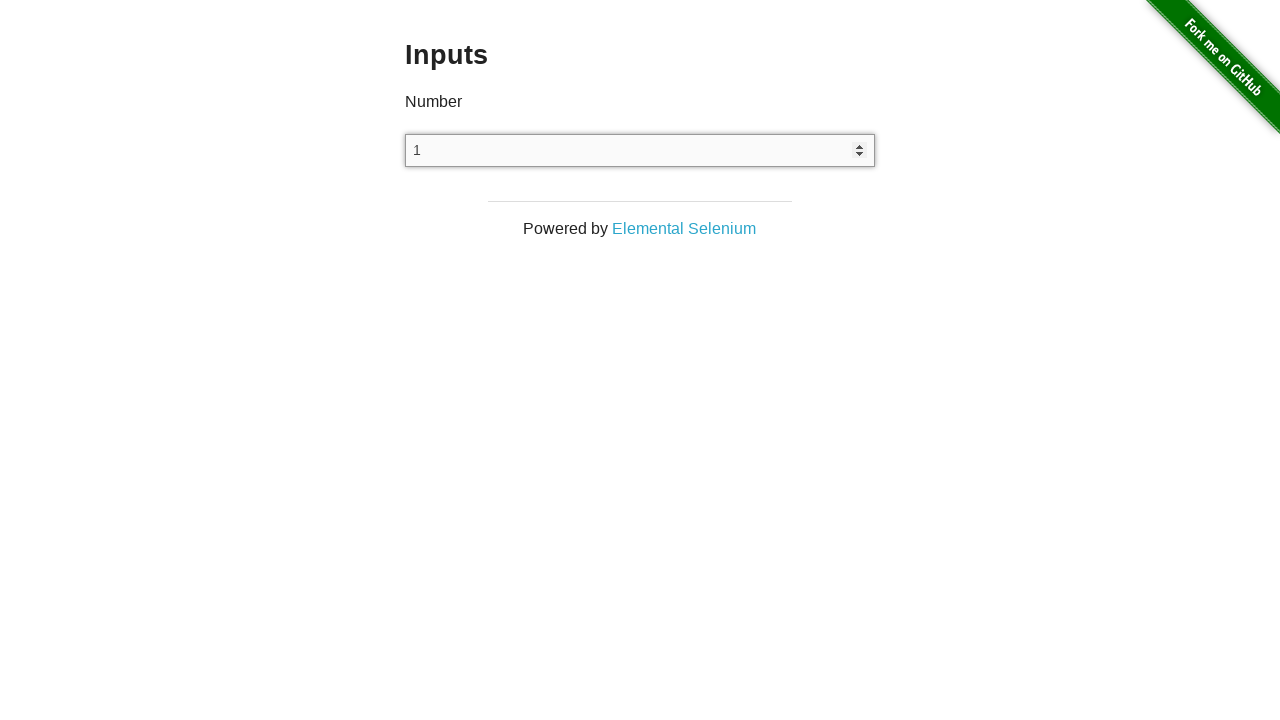

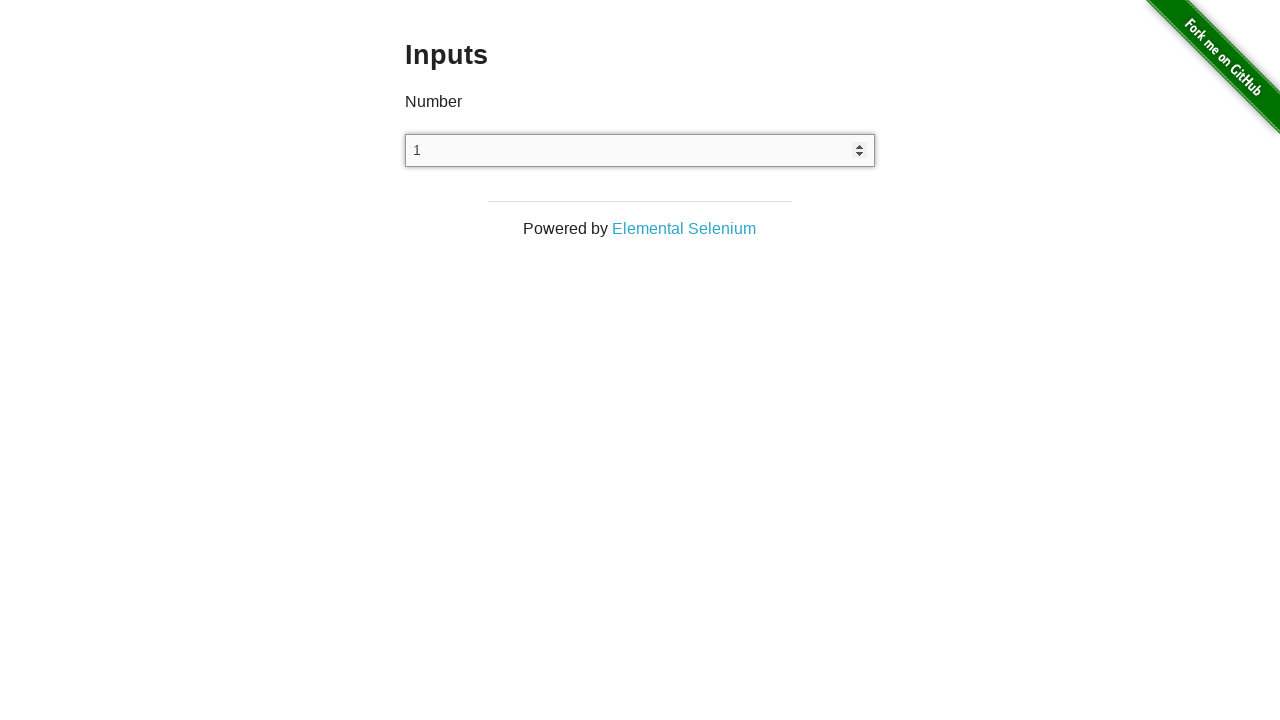